Navigates to a GitHub repository page and waits for the page to load, demonstrating basic page navigation to a public repository.

Starting URL: https://github.com/vdespa/introduction-to-postman-course

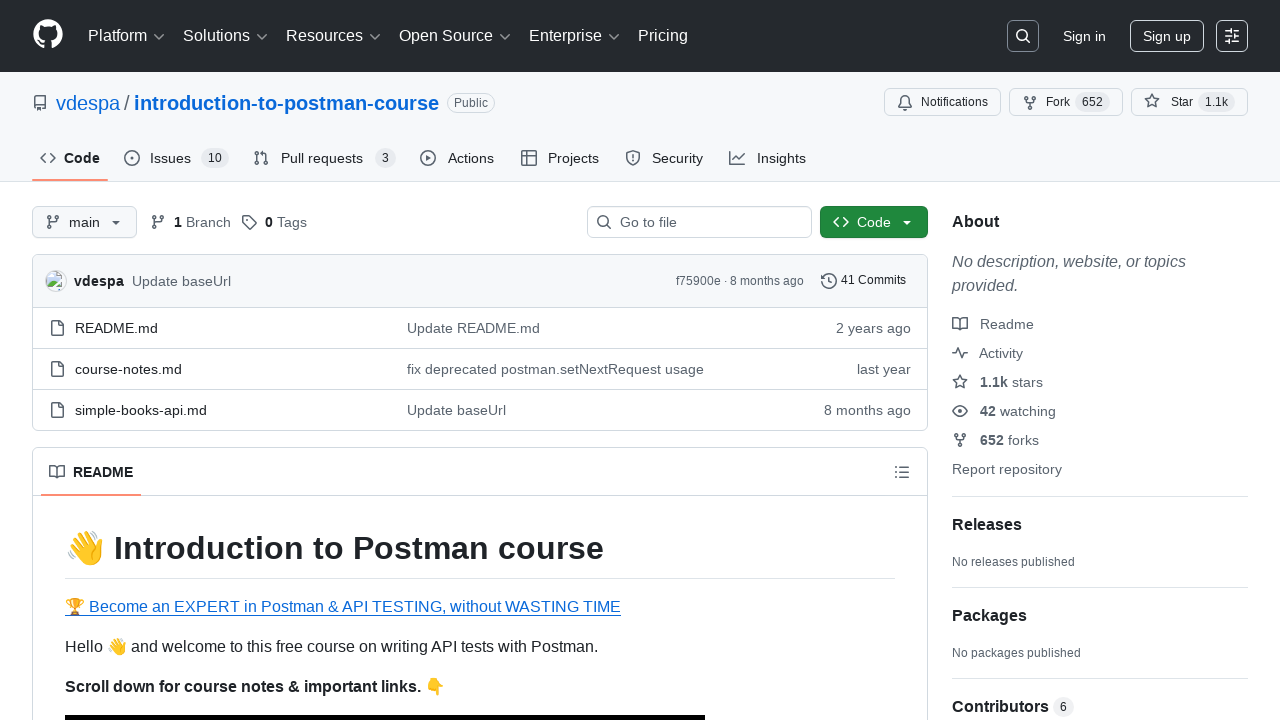

Navigated to GitHub repository page
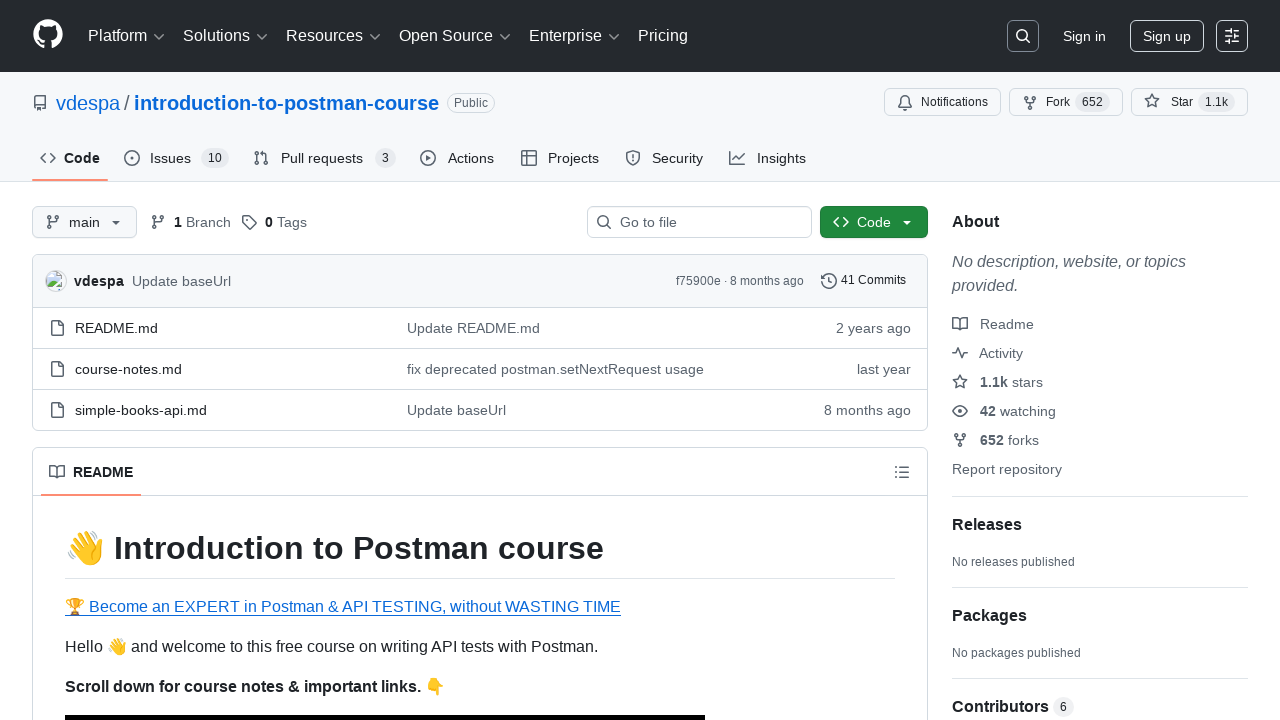

Repository page content loaded successfully
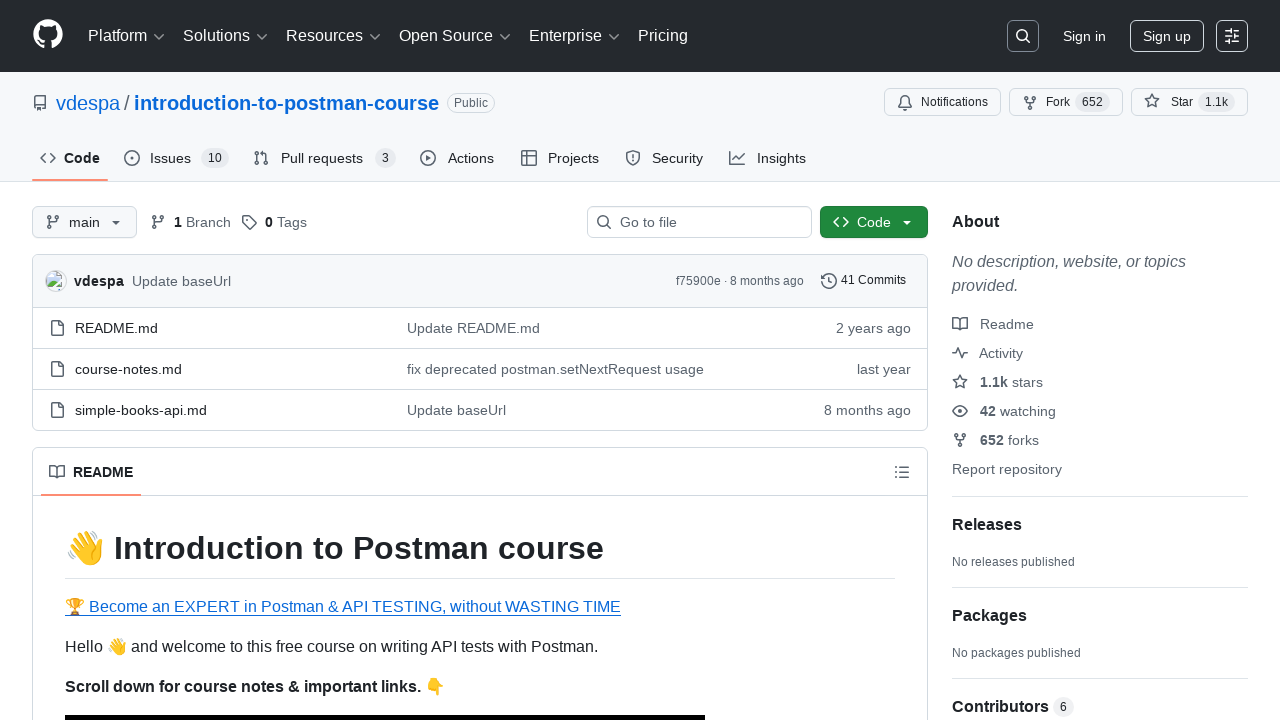

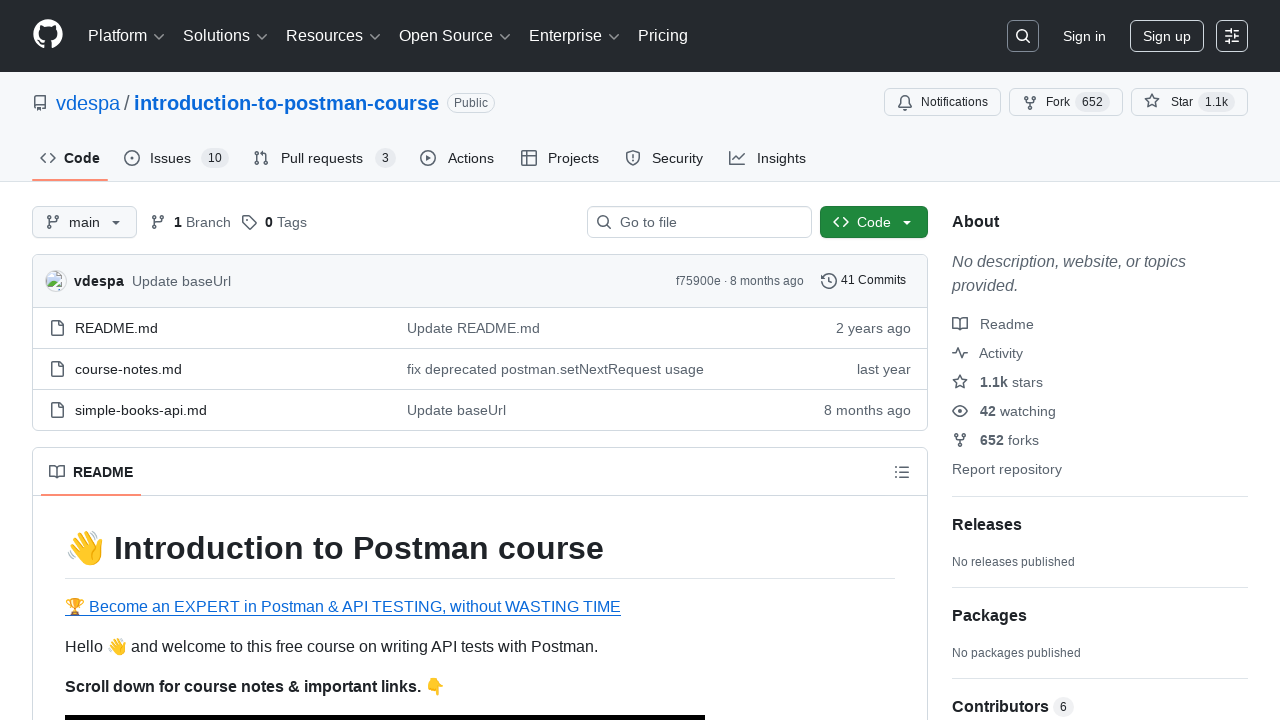